Tests displaying jQuery Growl notification messages on a page by injecting jQuery and jQuery Growl library via JavaScript, then triggering a notification popup.

Starting URL: http://the-internet.herokuapp.com

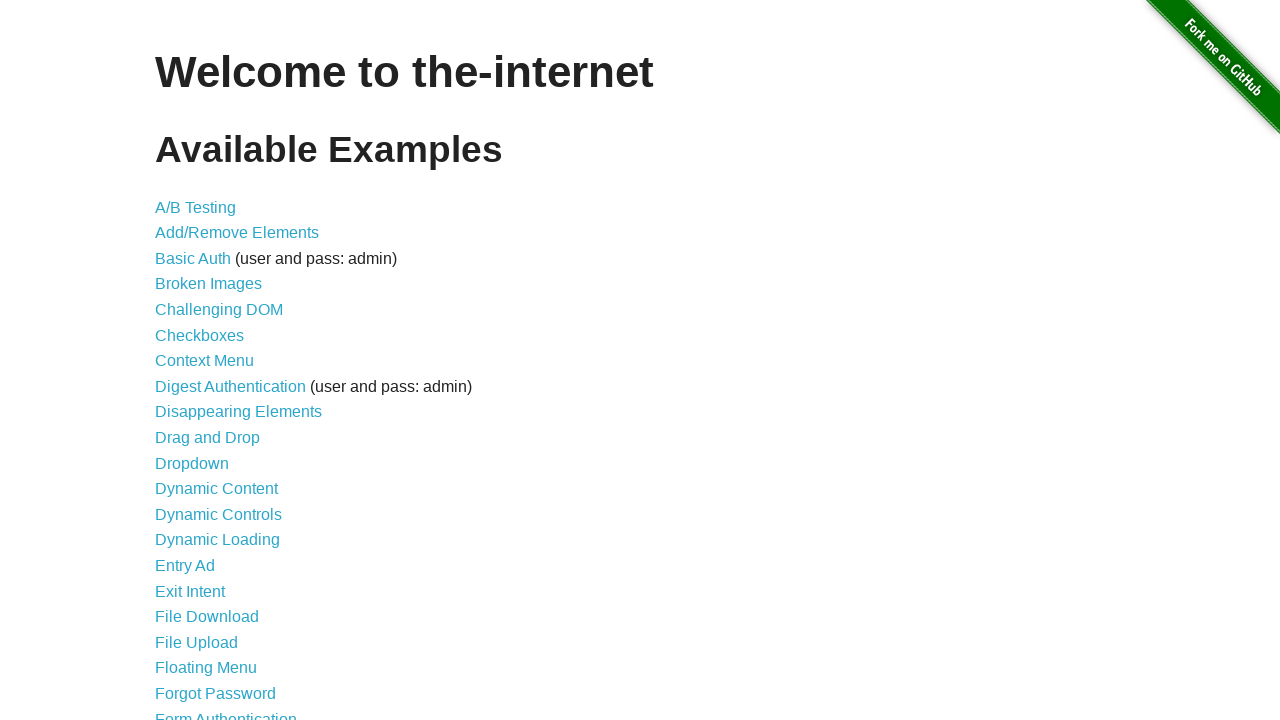

Injected jQuery library into page if not already present
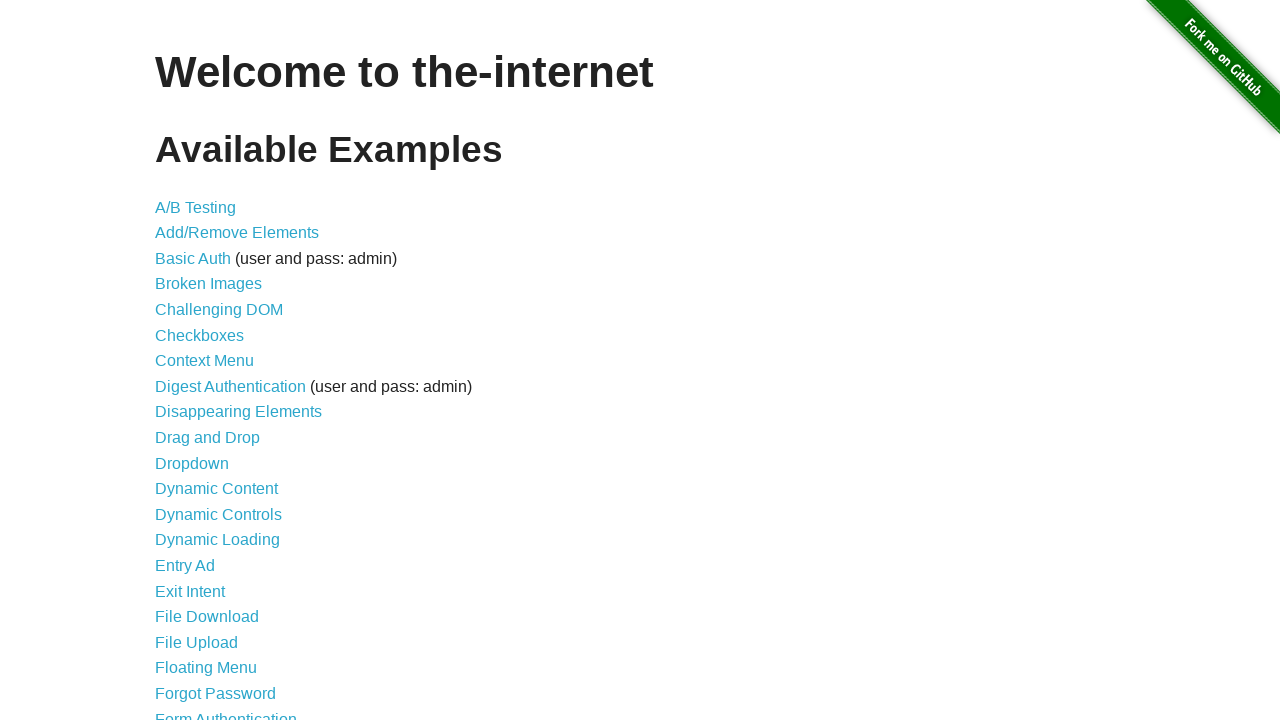

jQuery library loaded and available
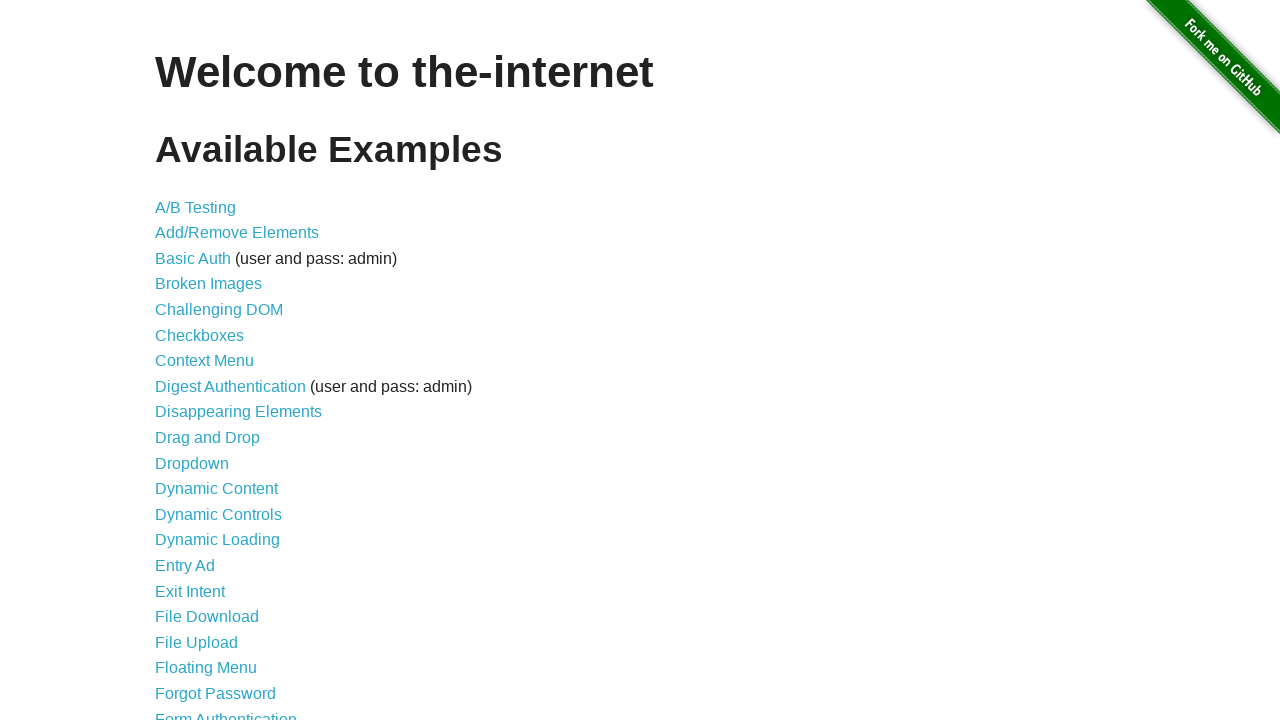

jQuery Growl library script injected into page
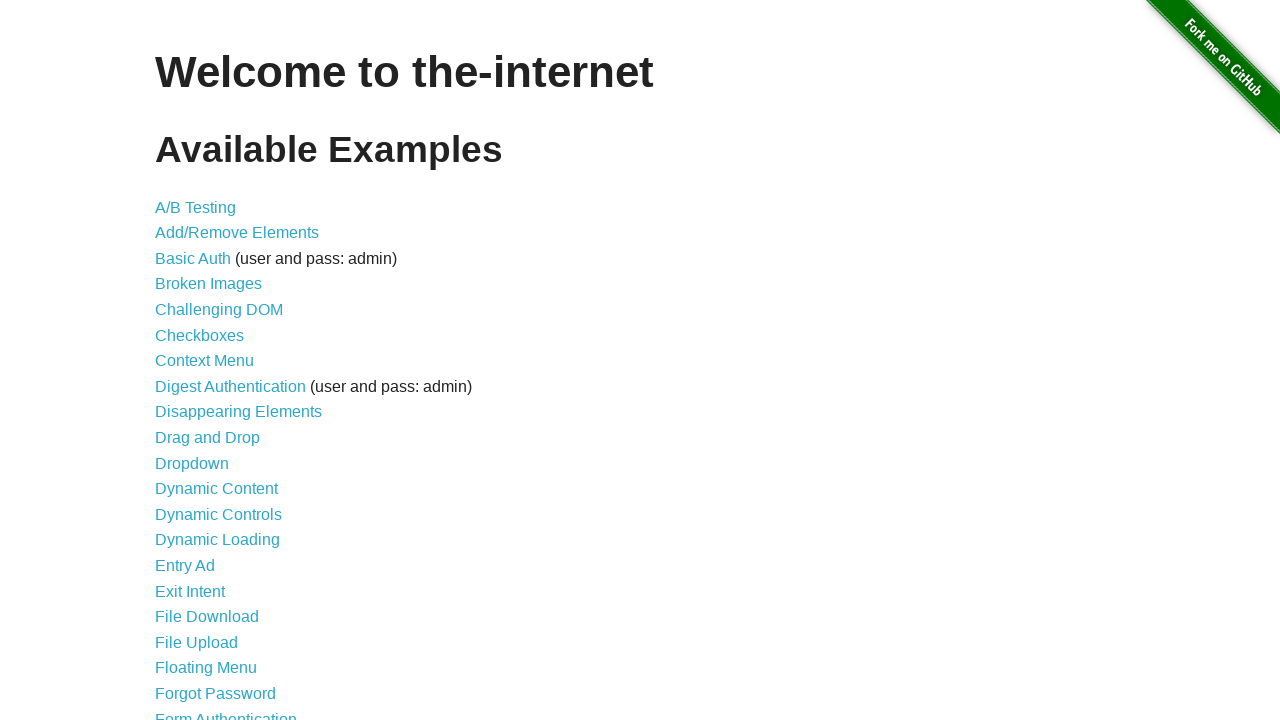

jQuery Growl CSS stylesheet added to page
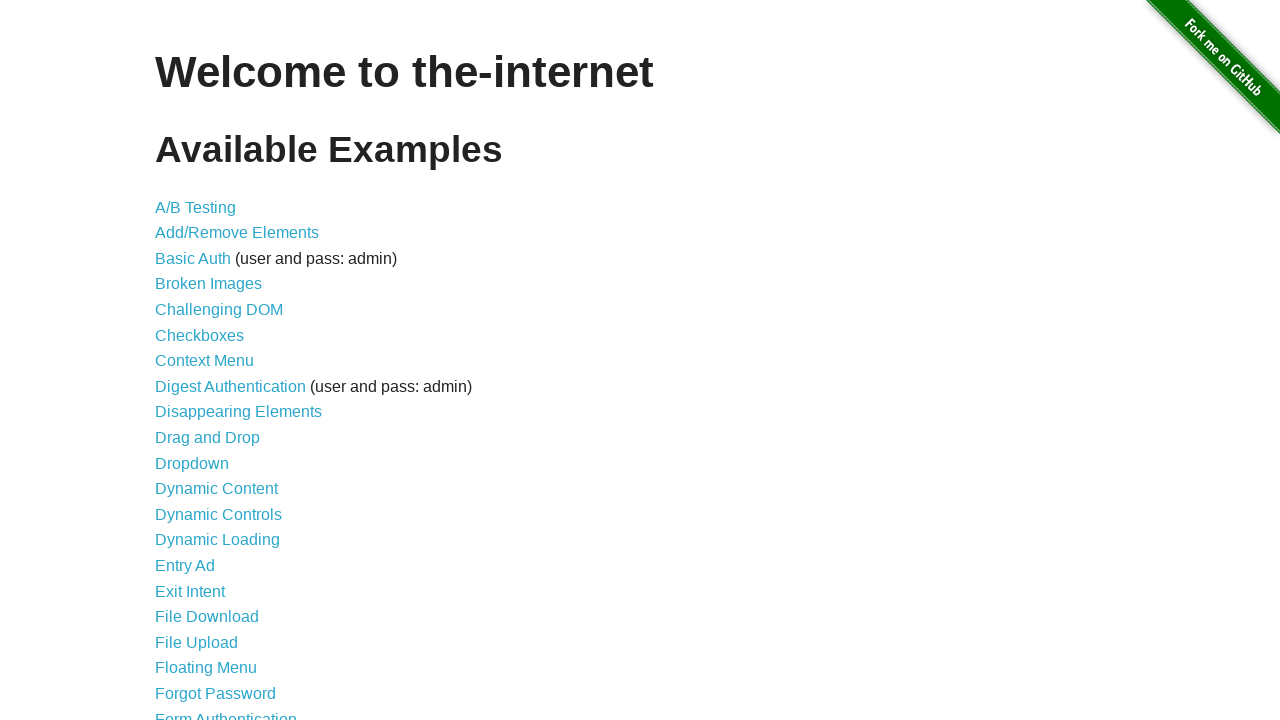

jQuery Growl plugin fully loaded and ready
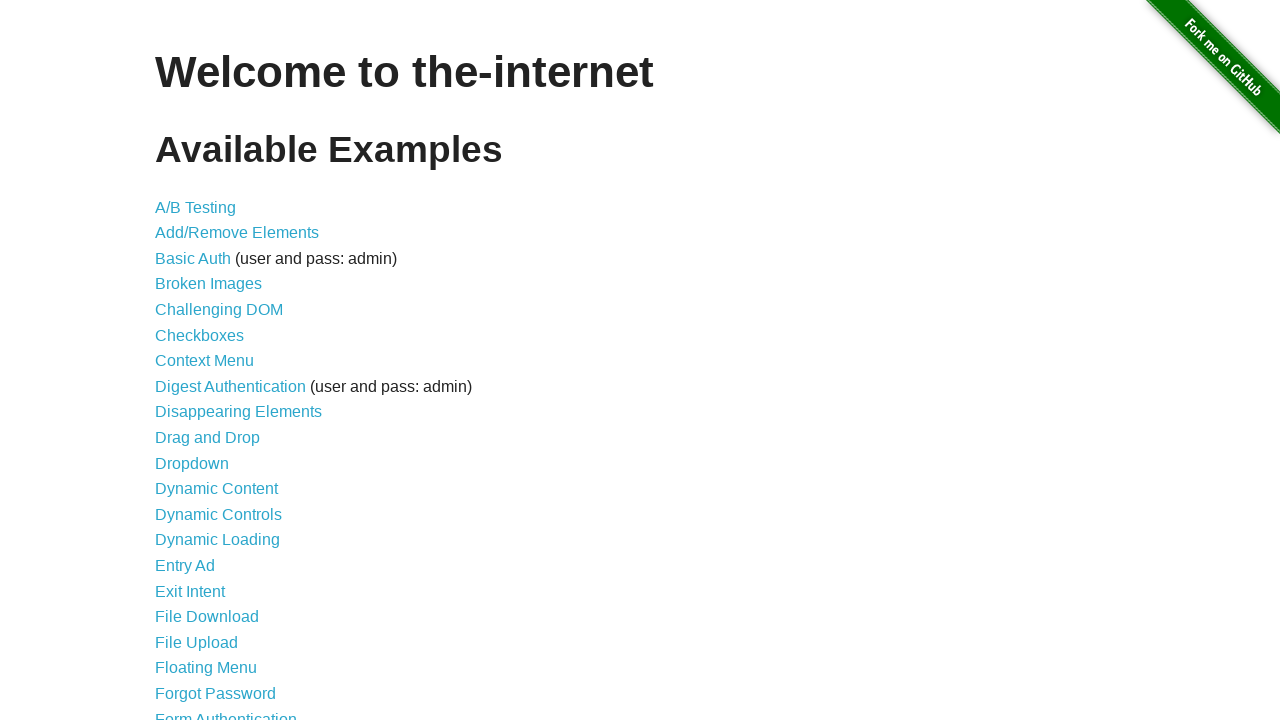

Triggered jQuery Growl notification with title 'GET' and message '/'
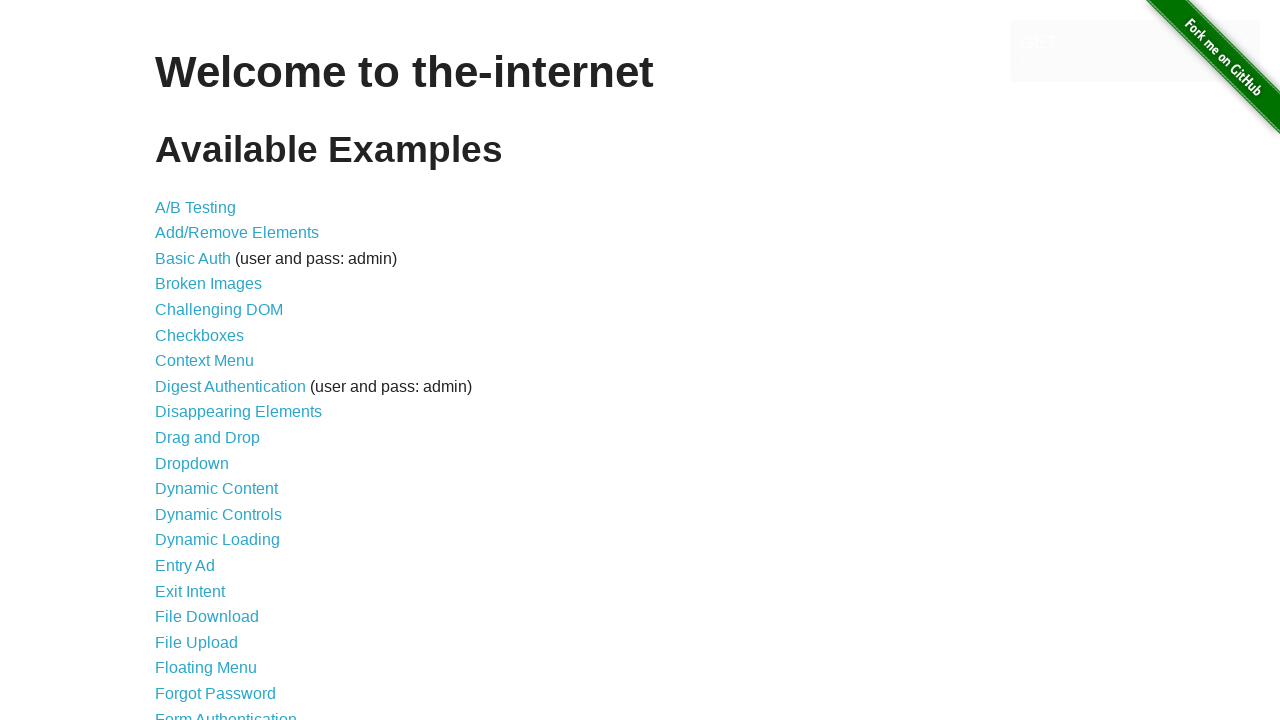

Notification popup appeared on page
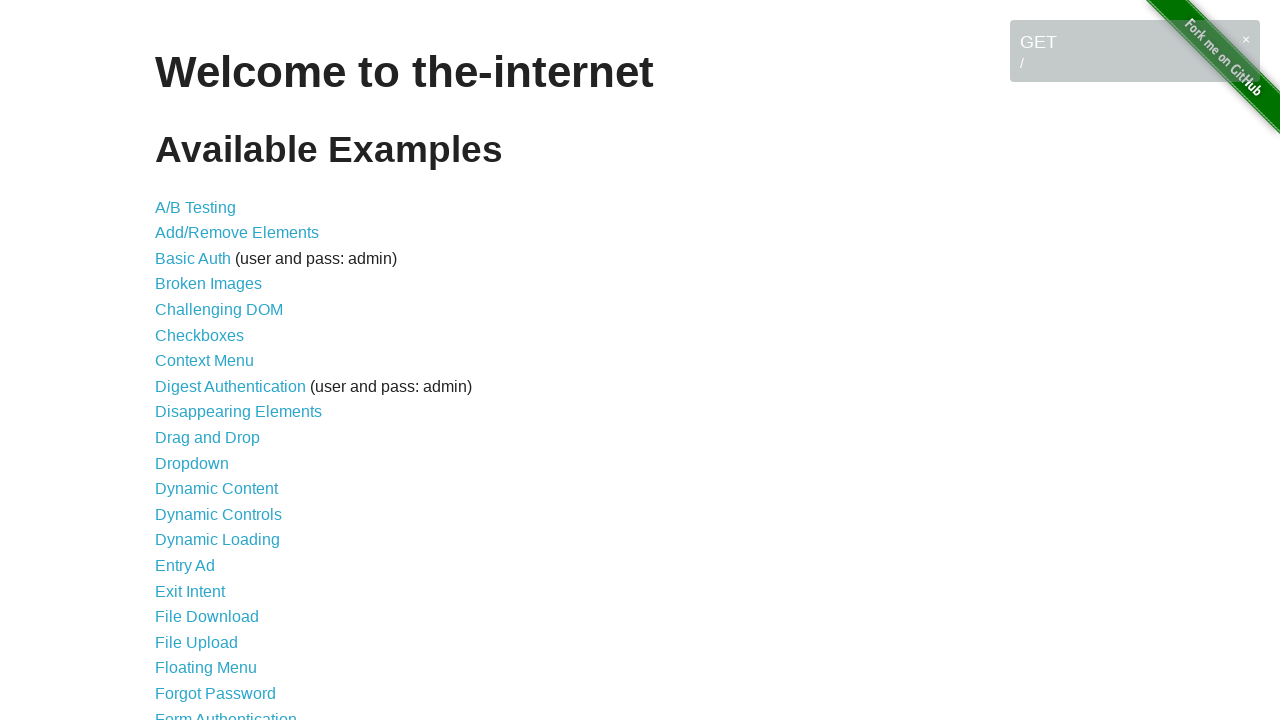

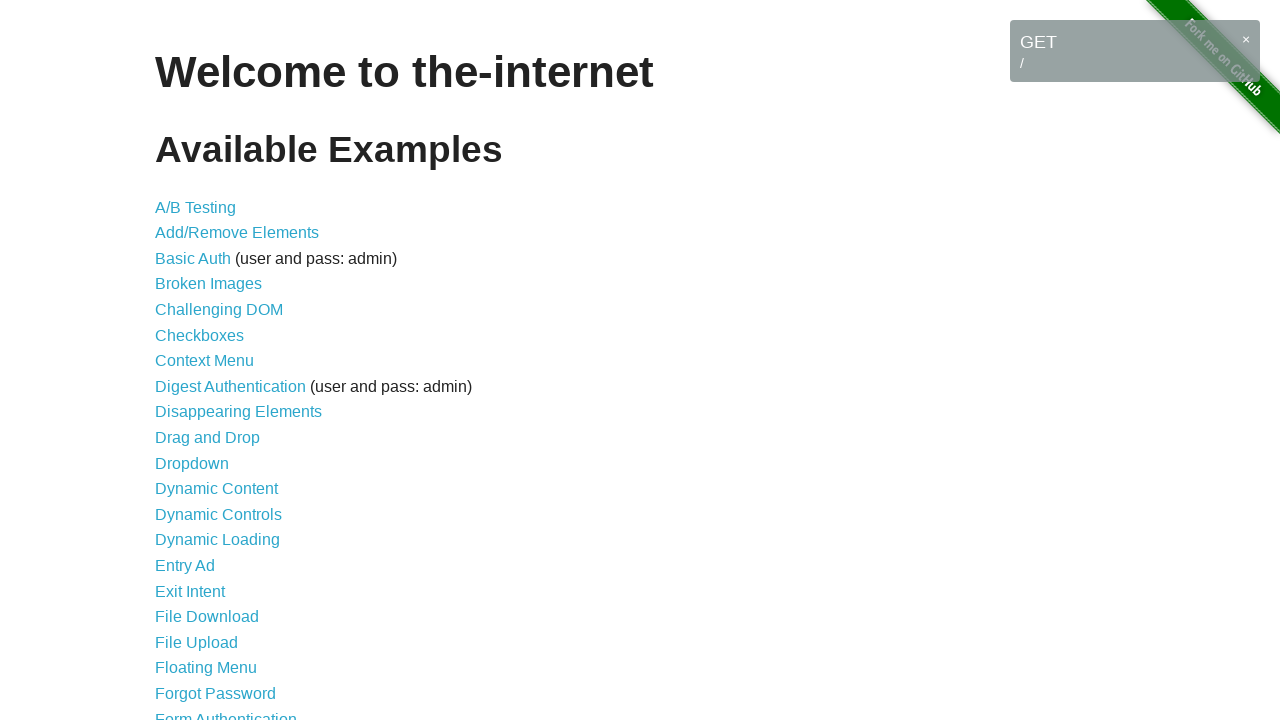